Scrolls down the page to view a web table and retrieves information about the table structure and content from a specific row

Starting URL: https://rahulshettyacademy.com/AutomationPractice/

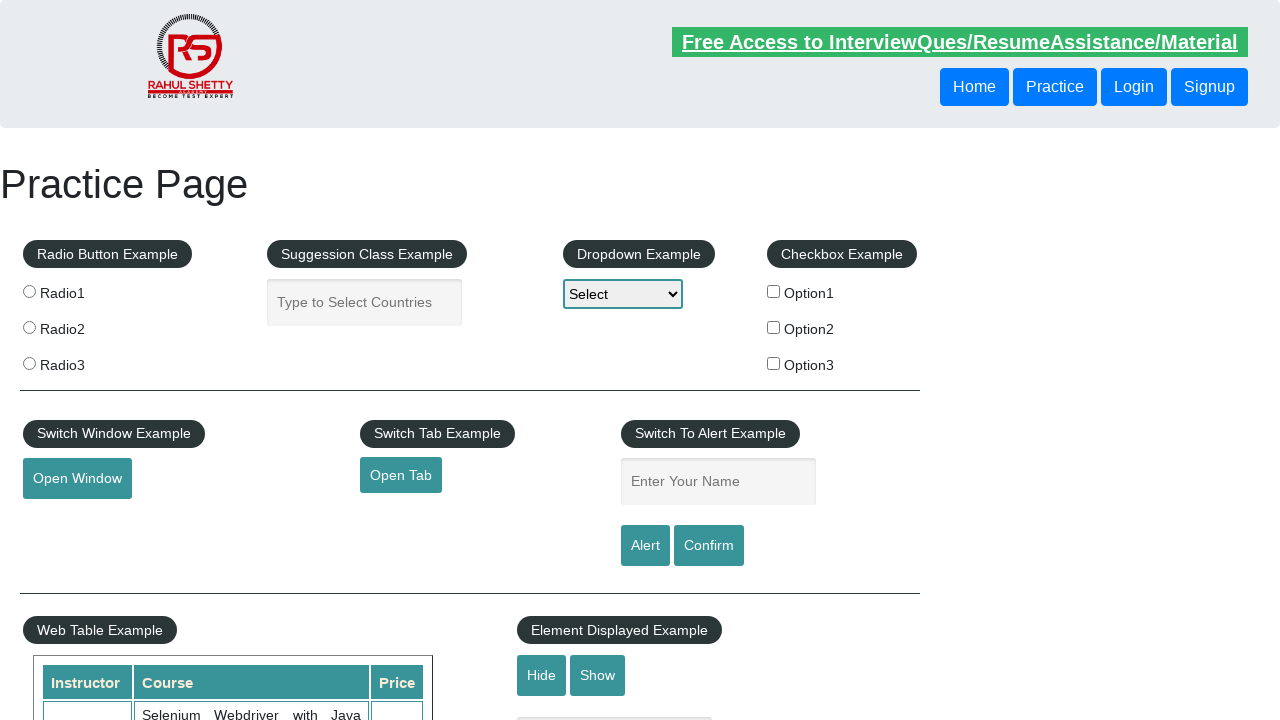

Scrolled down the page by 500 pixels to view web table
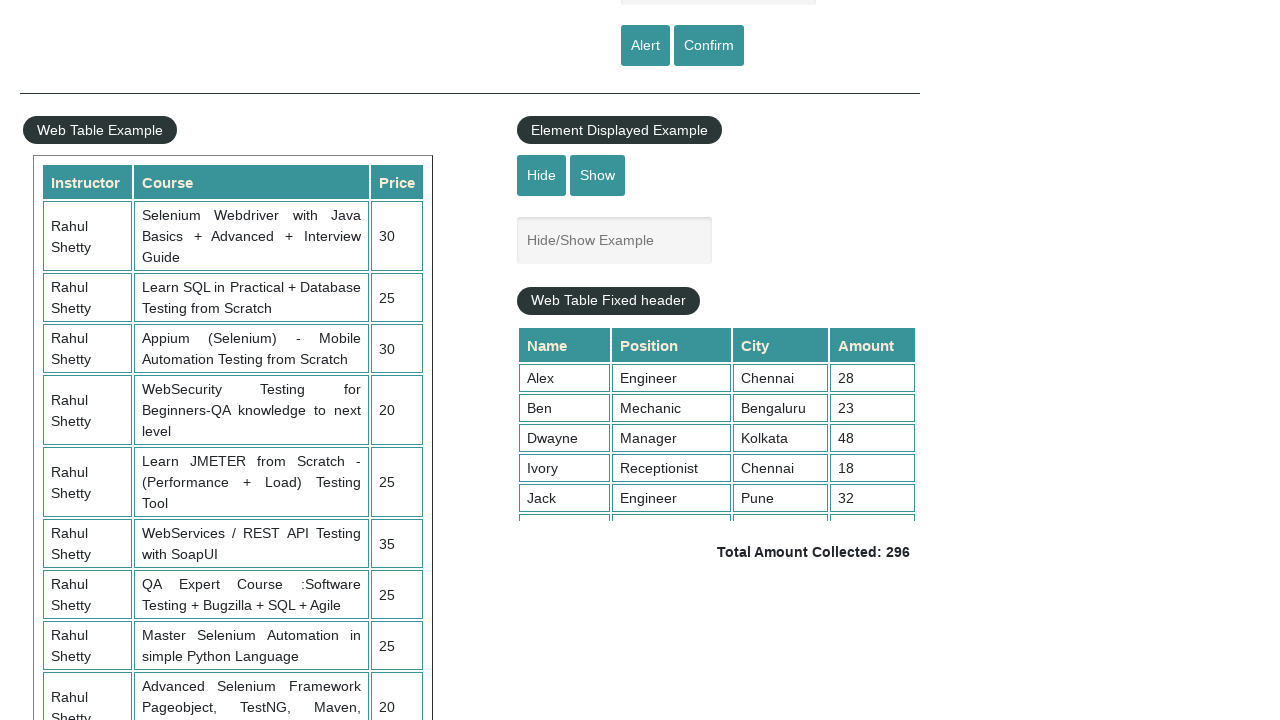

Web table with class 'table-display' is now visible
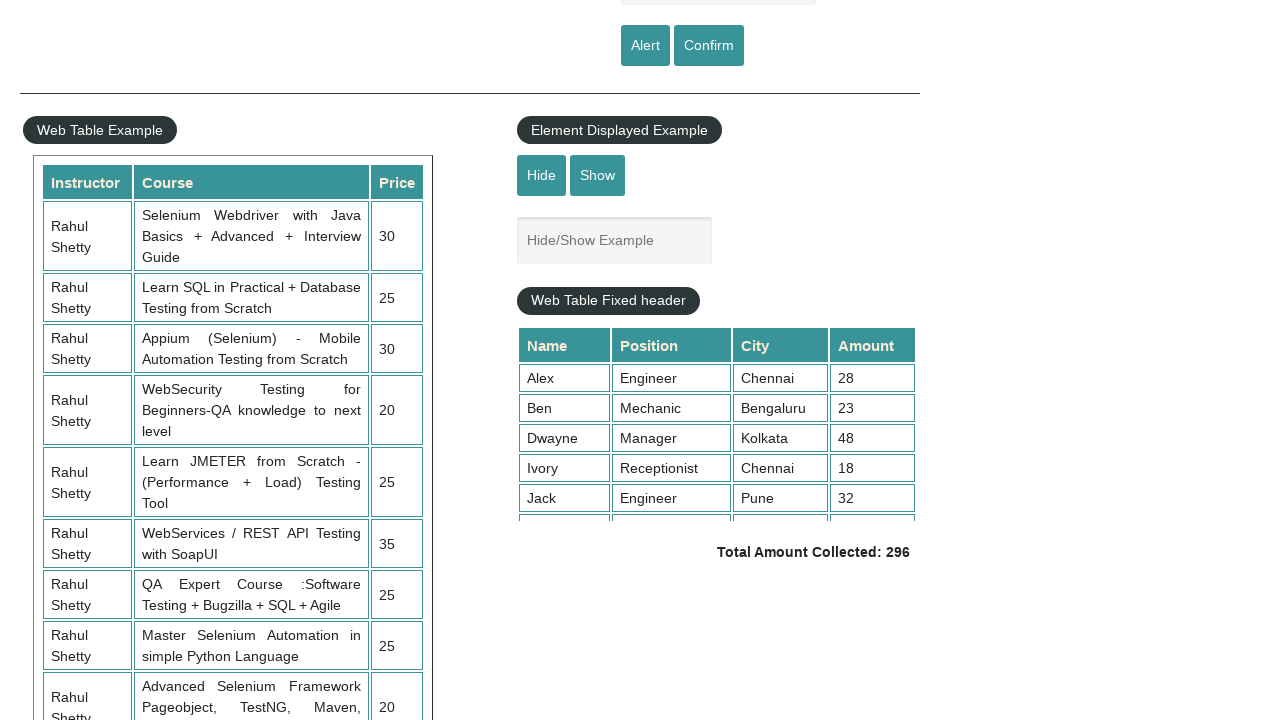

Retrieved all rows from web table: 11 rows found
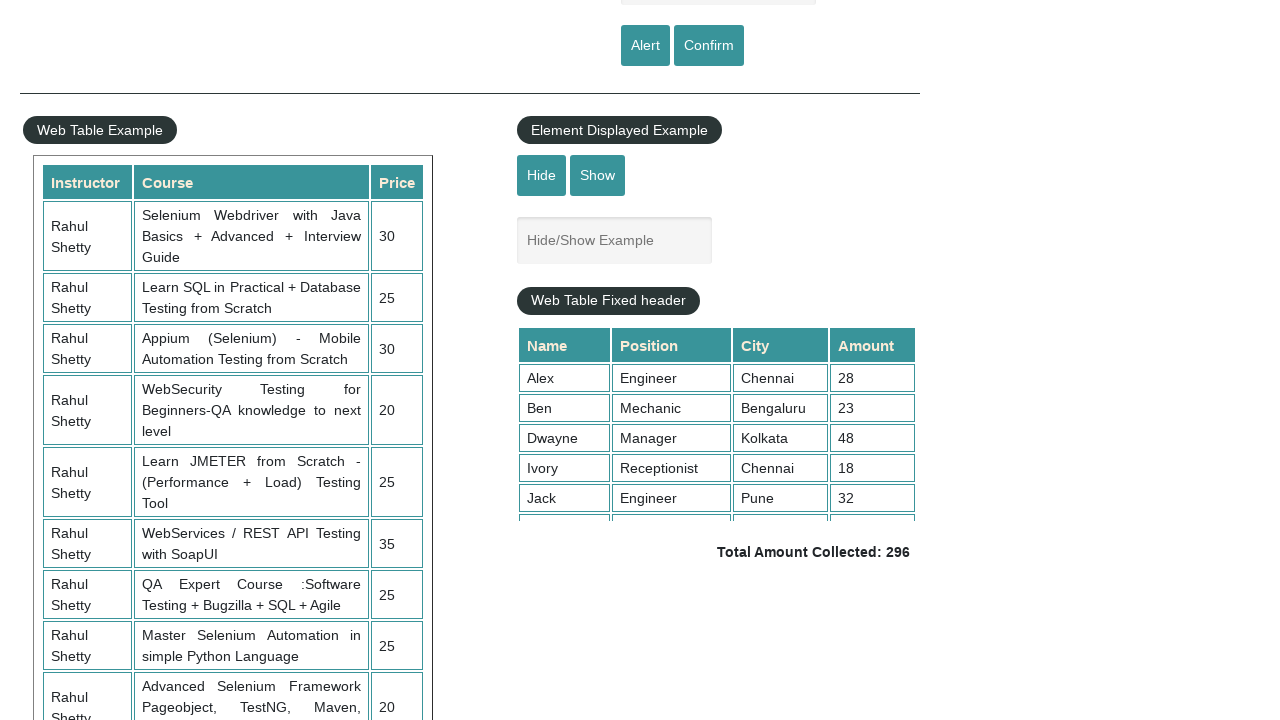

Retrieved all column headers from web table: 3 columns found
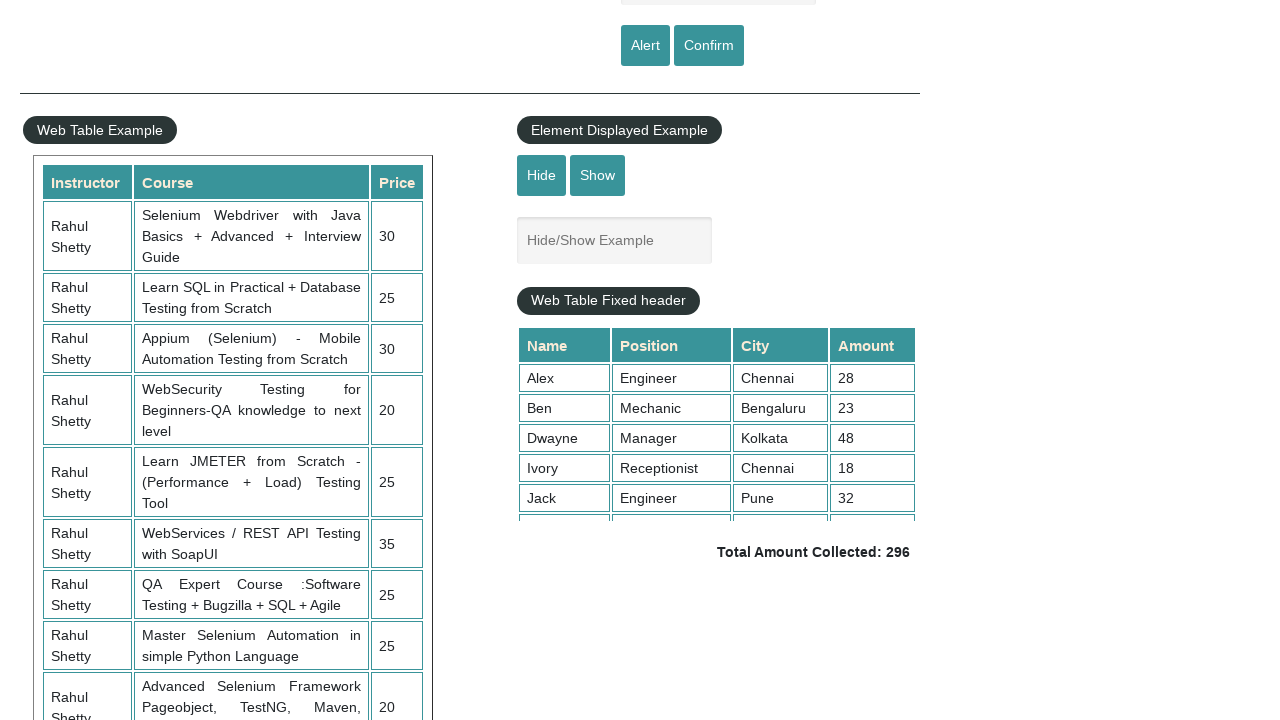

Retrieved all cells from the second data row of the web table
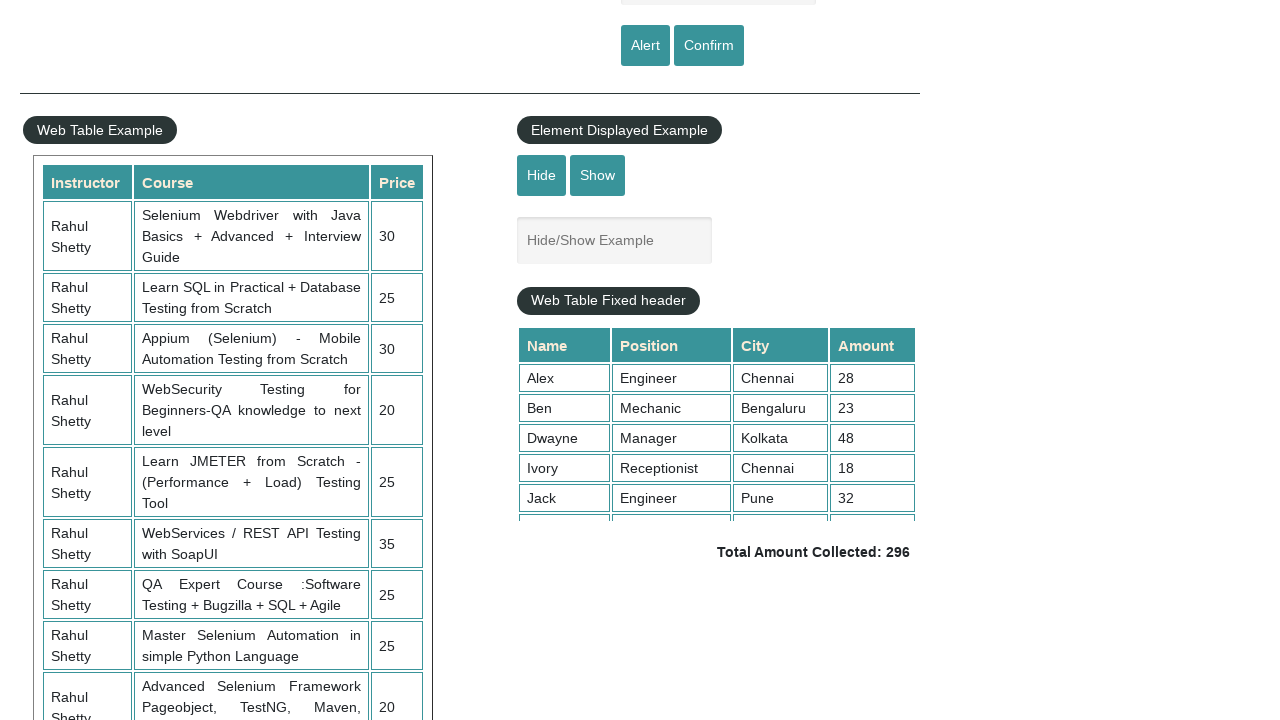

Retrieved content from cell 1 in second row: 'Rahul Shetty'
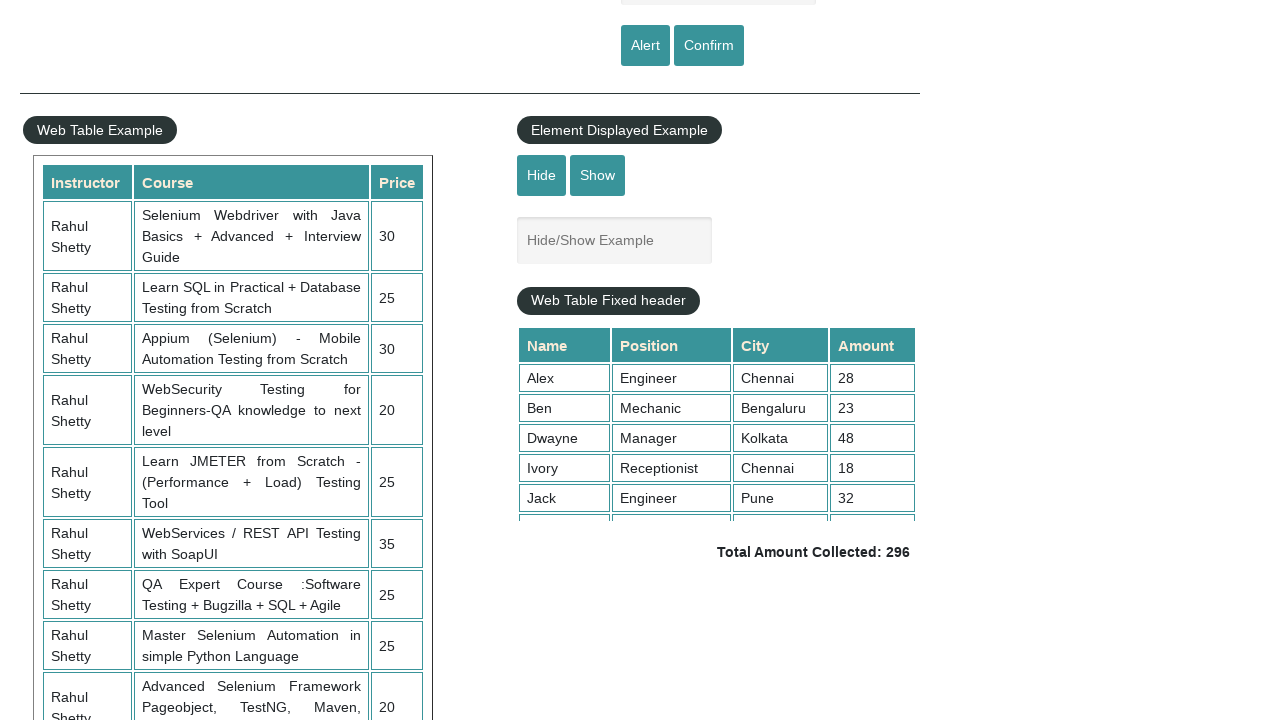

Retrieved content from cell 2 in second row: 'Learn SQL in Practical + Database Testing from Scratch'
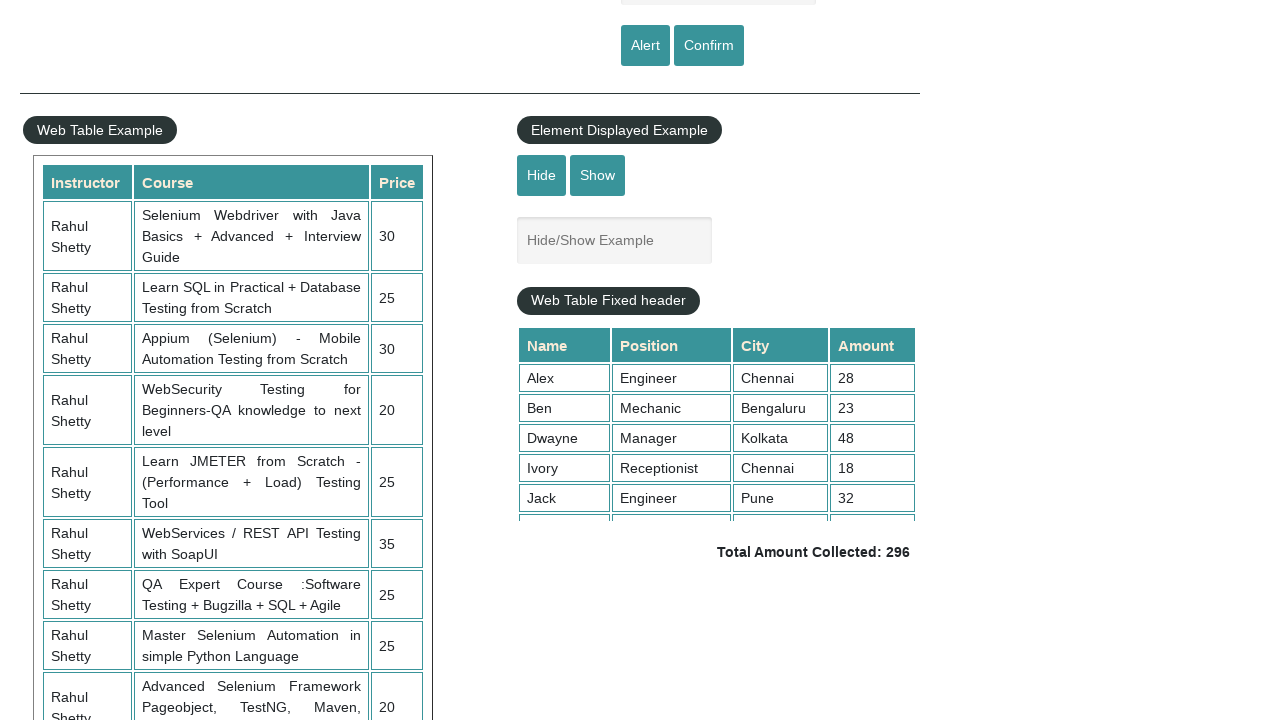

Retrieved content from cell 3 in second row: '25'
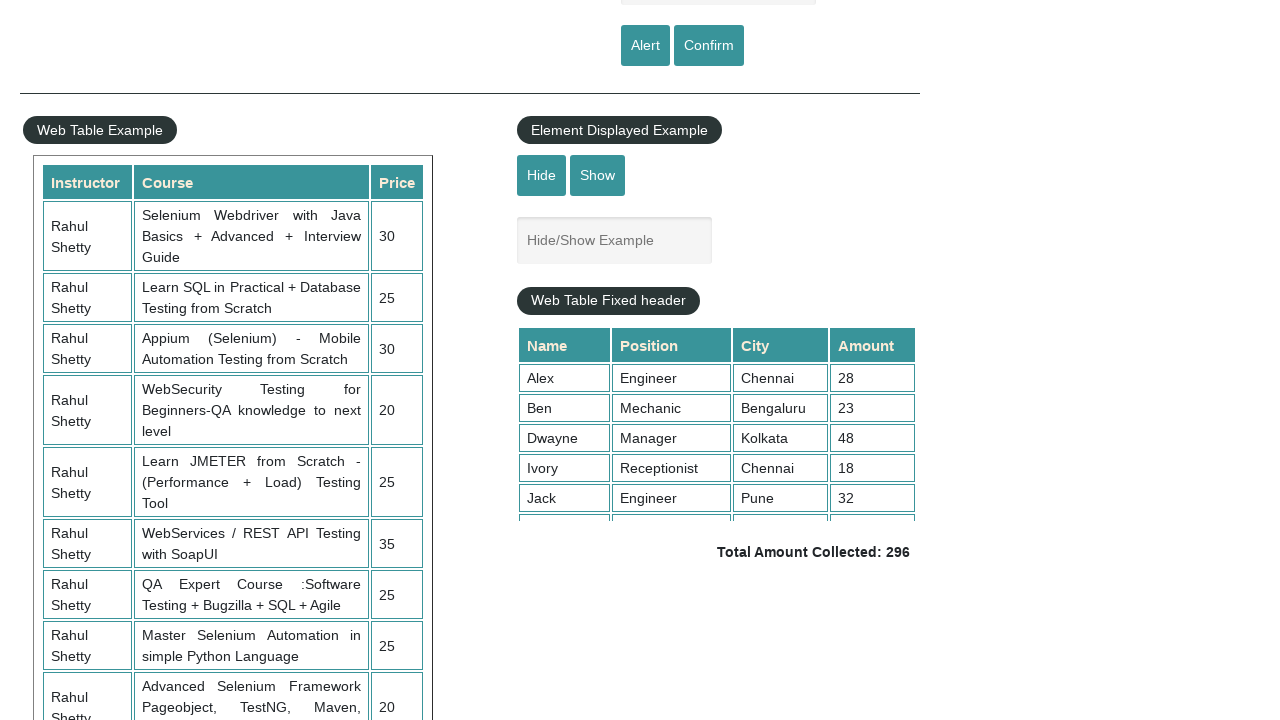

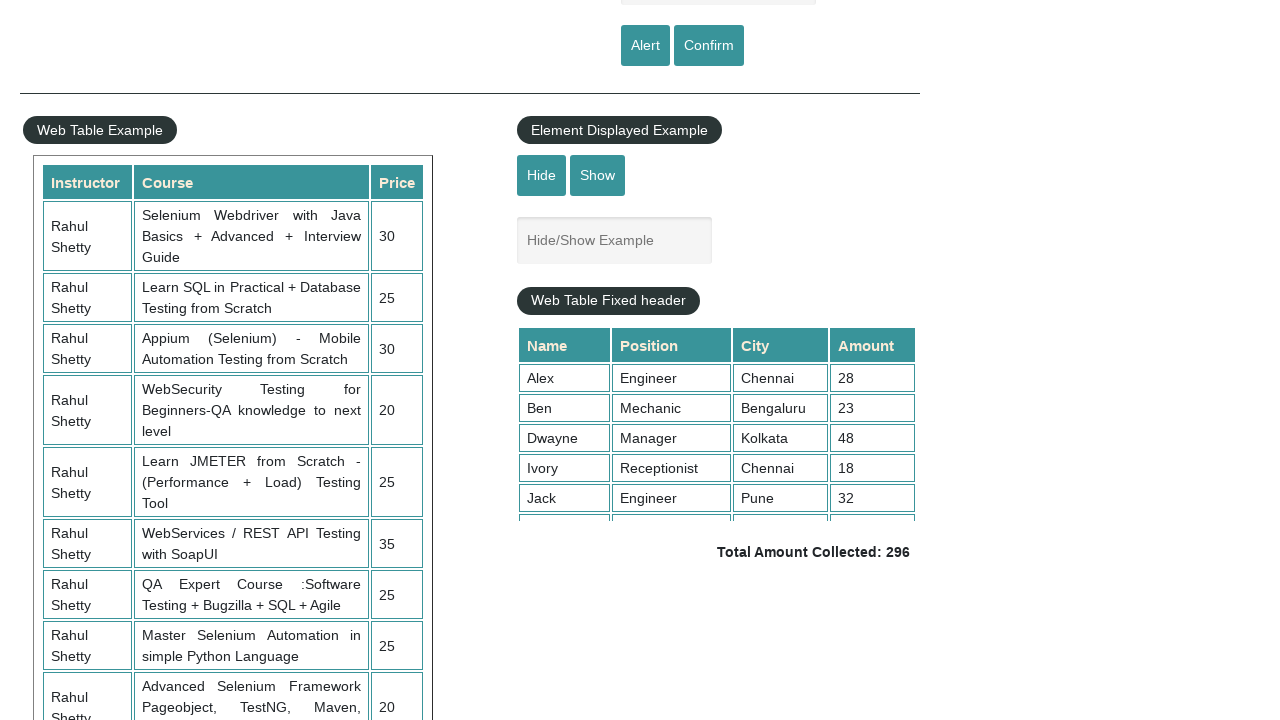